Tests adding a specific product (Chocolate Cups) to cart on a sweet shop demo site and verifies the cart count updates correctly.

Starting URL: https://sweetshop.netlify.app/

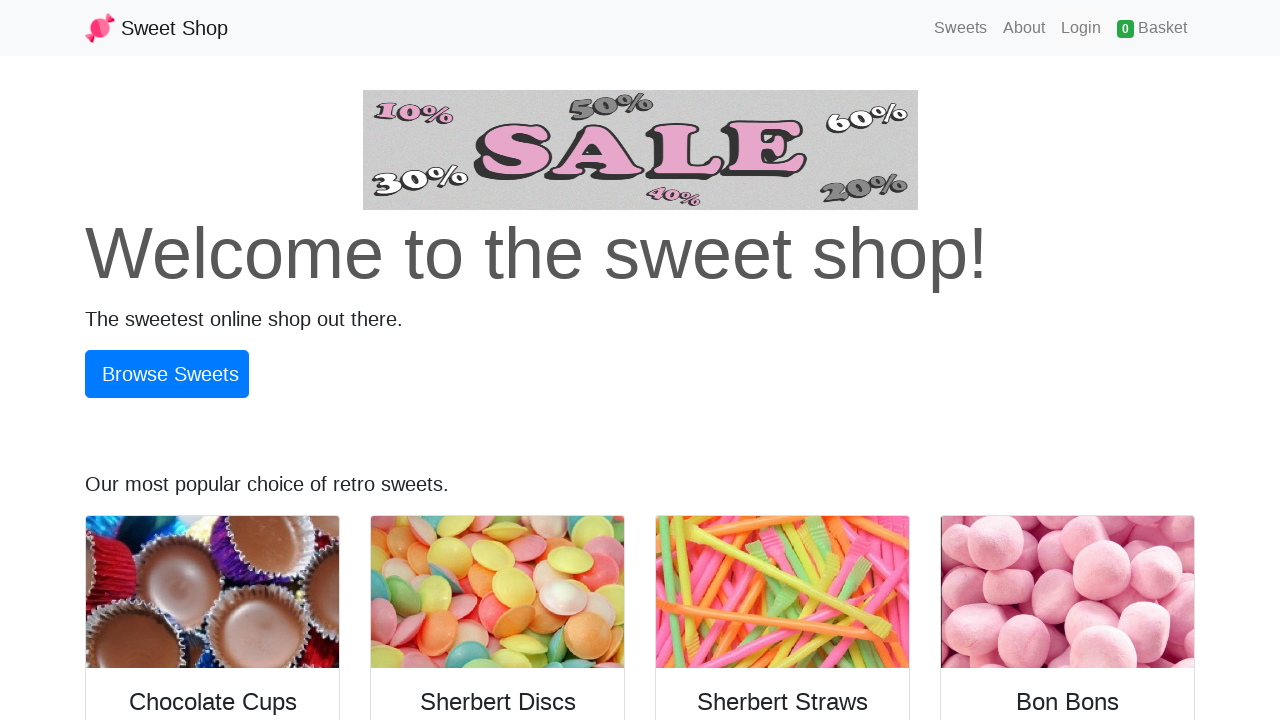

Waited for product cards to load
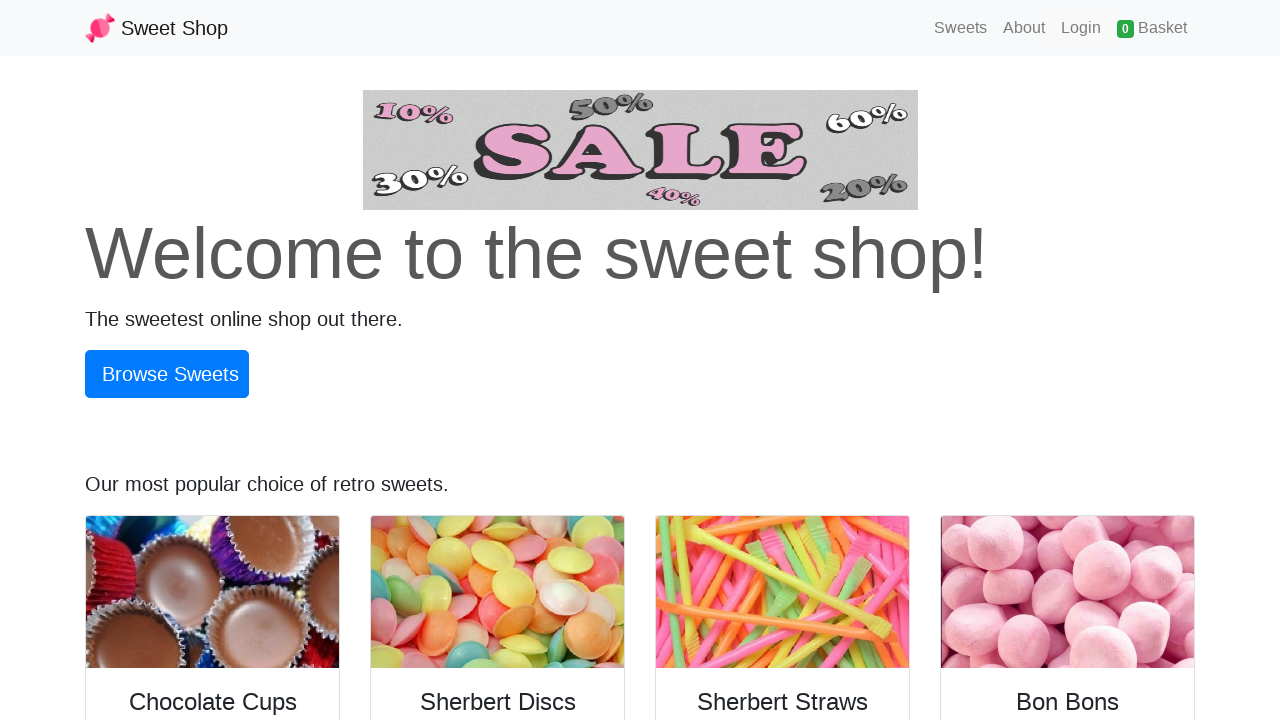

Located all product cards
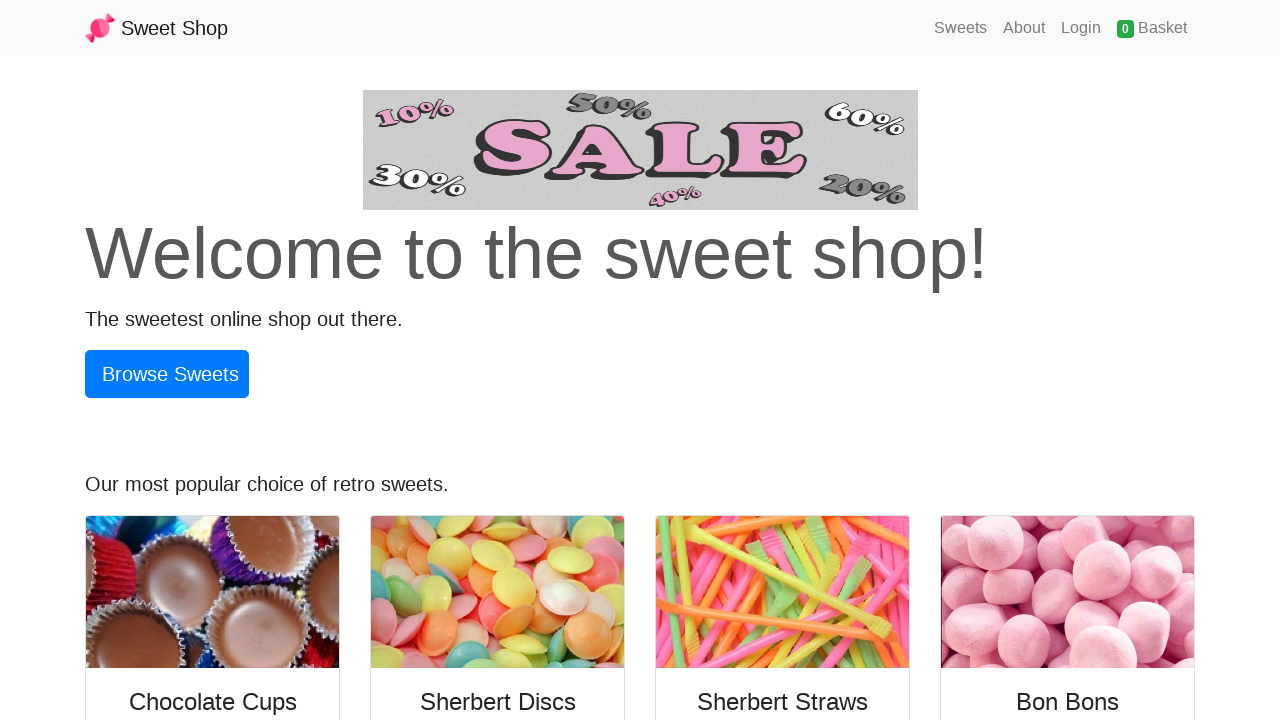

Found 4 products on the page
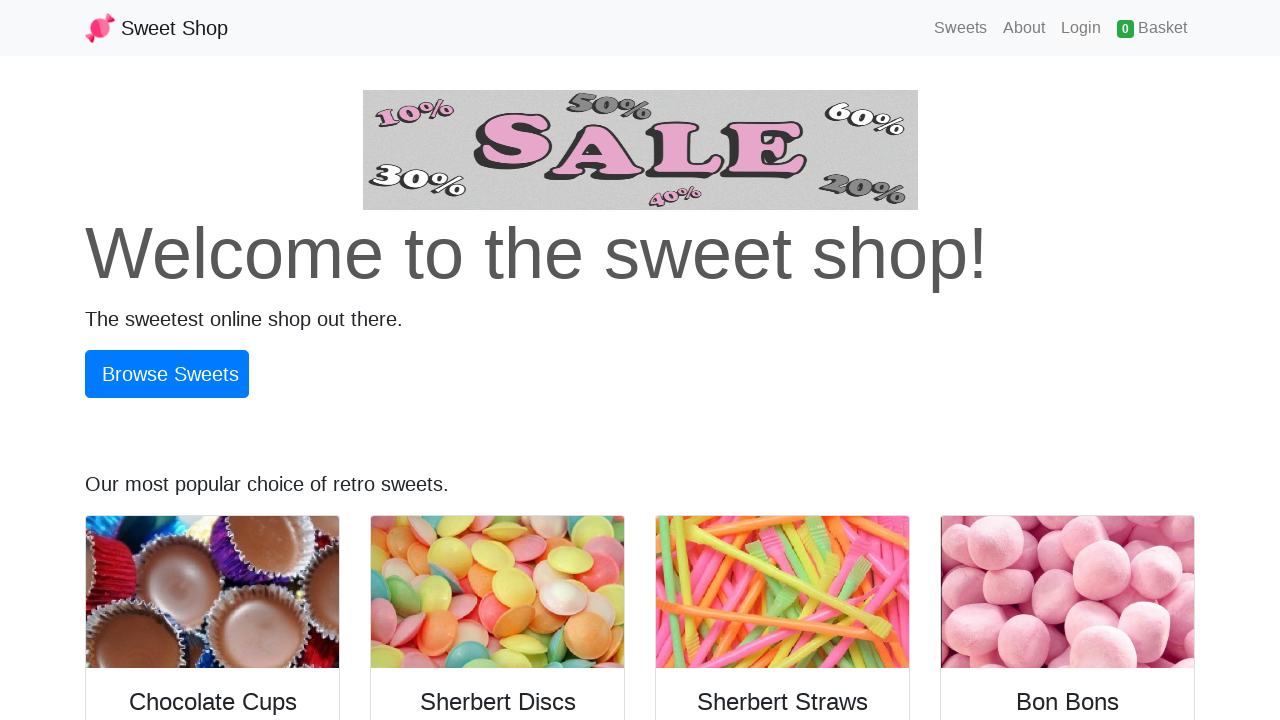

Retrieved product name: Chocolate Cups
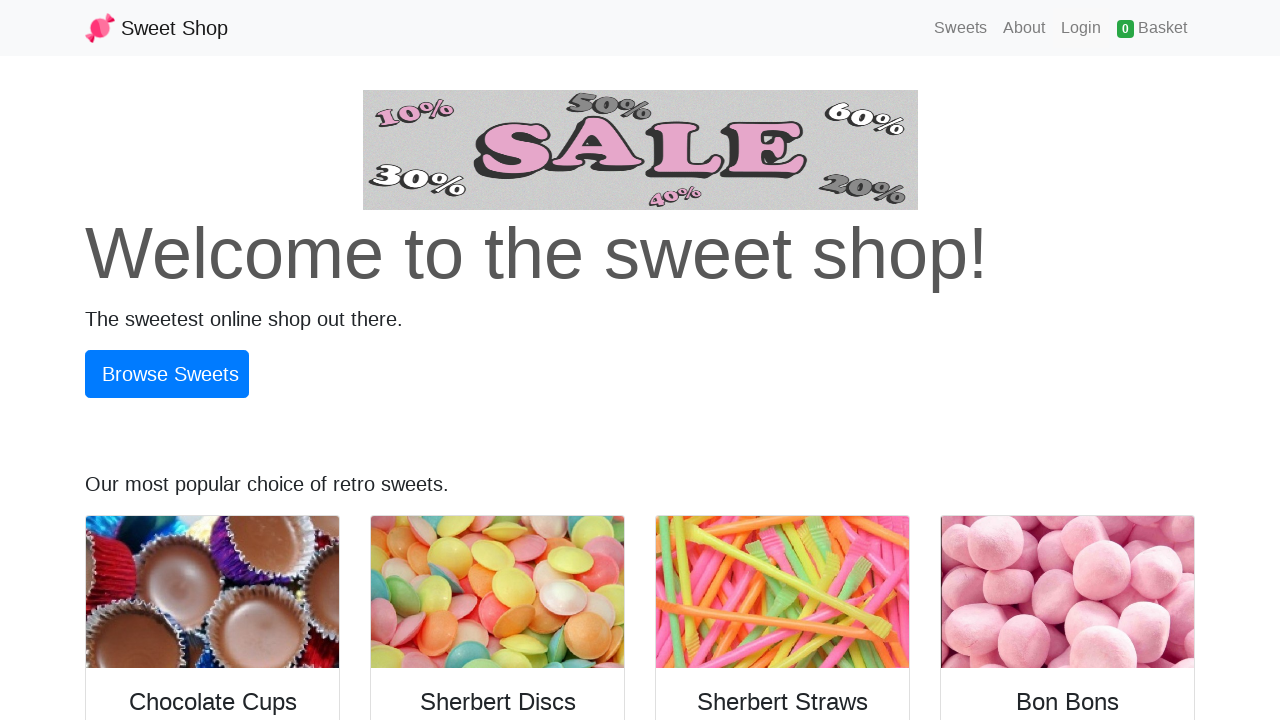

Clicked 'Add to Cart' button for Chocolate Cups at (212, 544) on [class='card'] >> nth=0 >> [class='btn btn-success btn-block addItem']
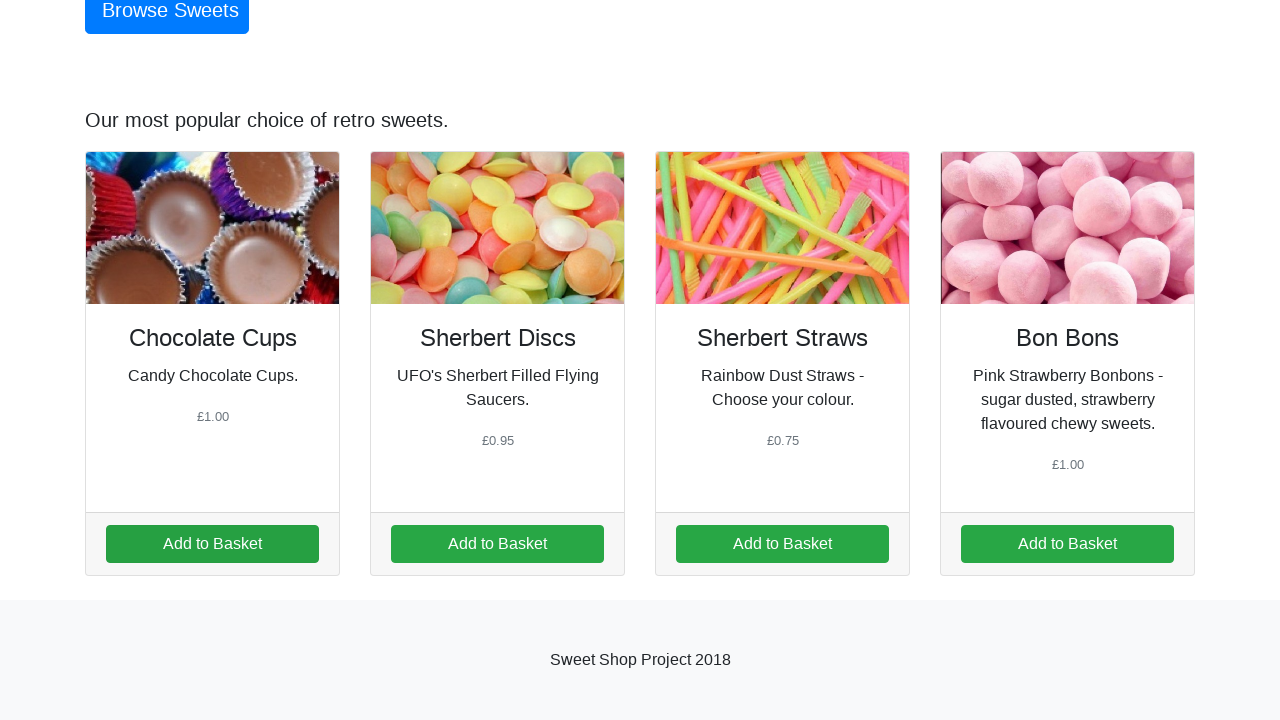

Retrieved product name: Sherbert Discs
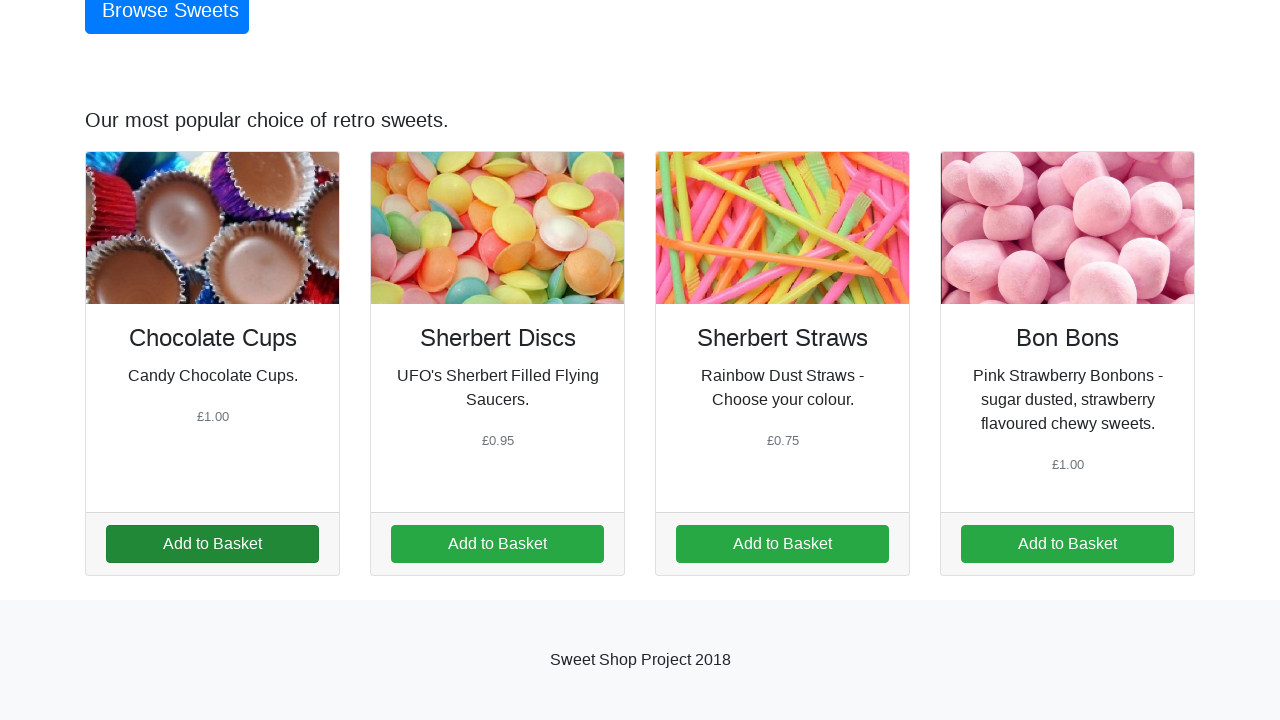

Retrieved product name: Sherbert Straws
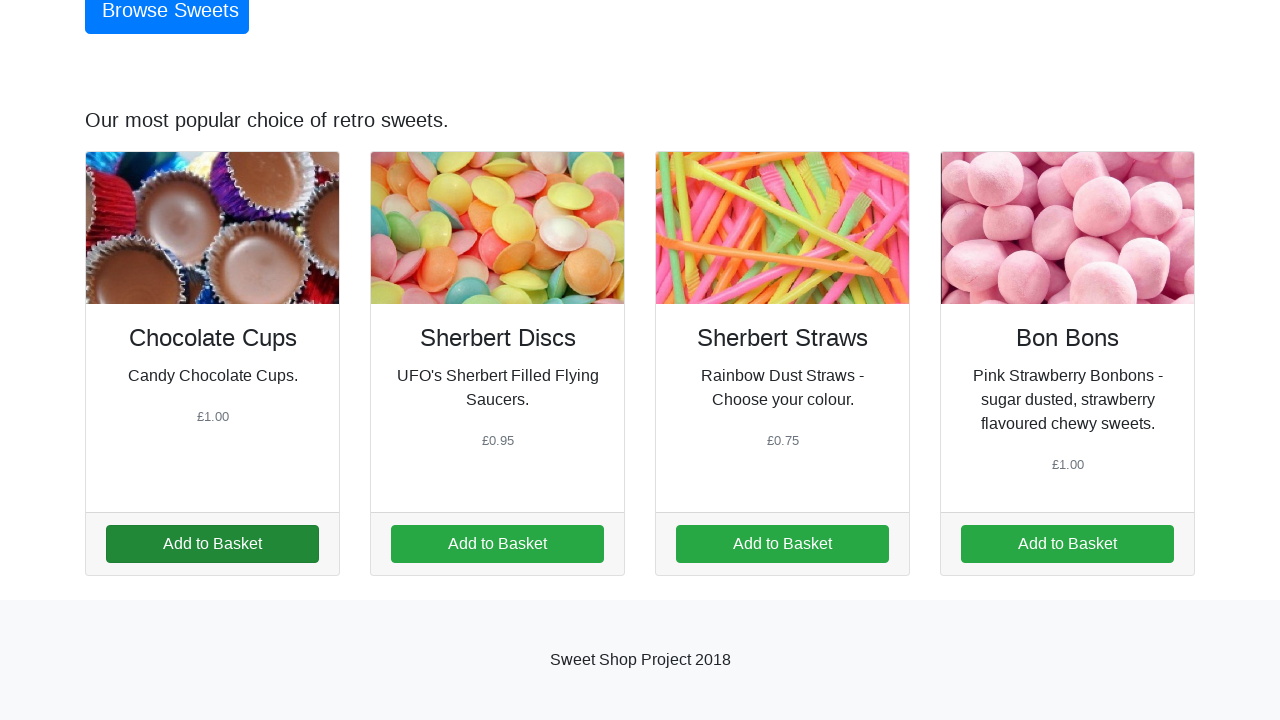

Retrieved product name: Bon Bons
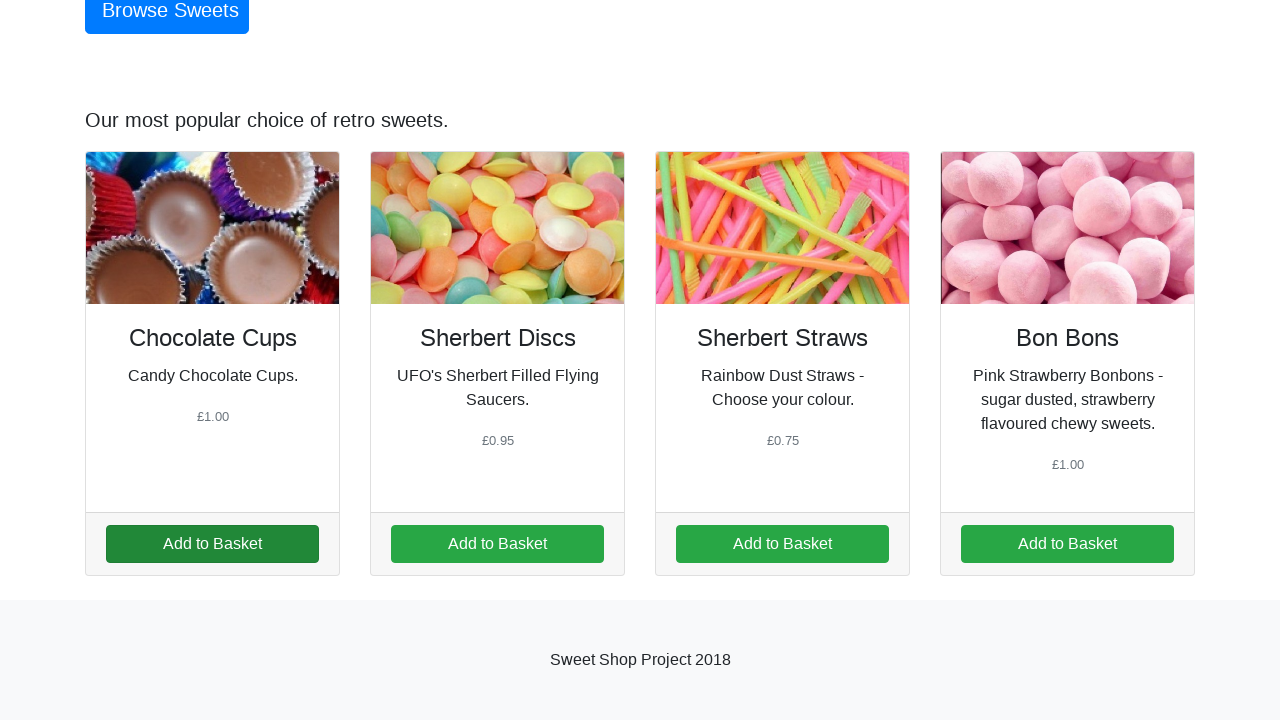

Verified cart badge appeared, confirming product was added to cart
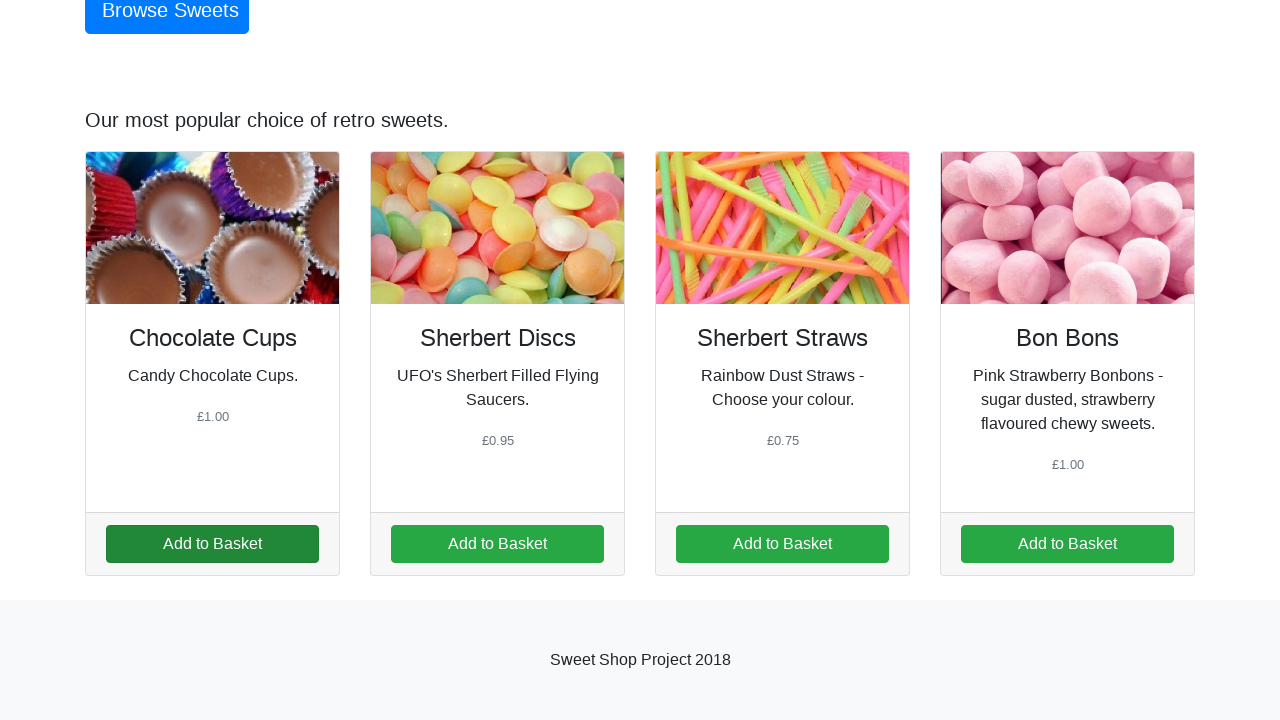

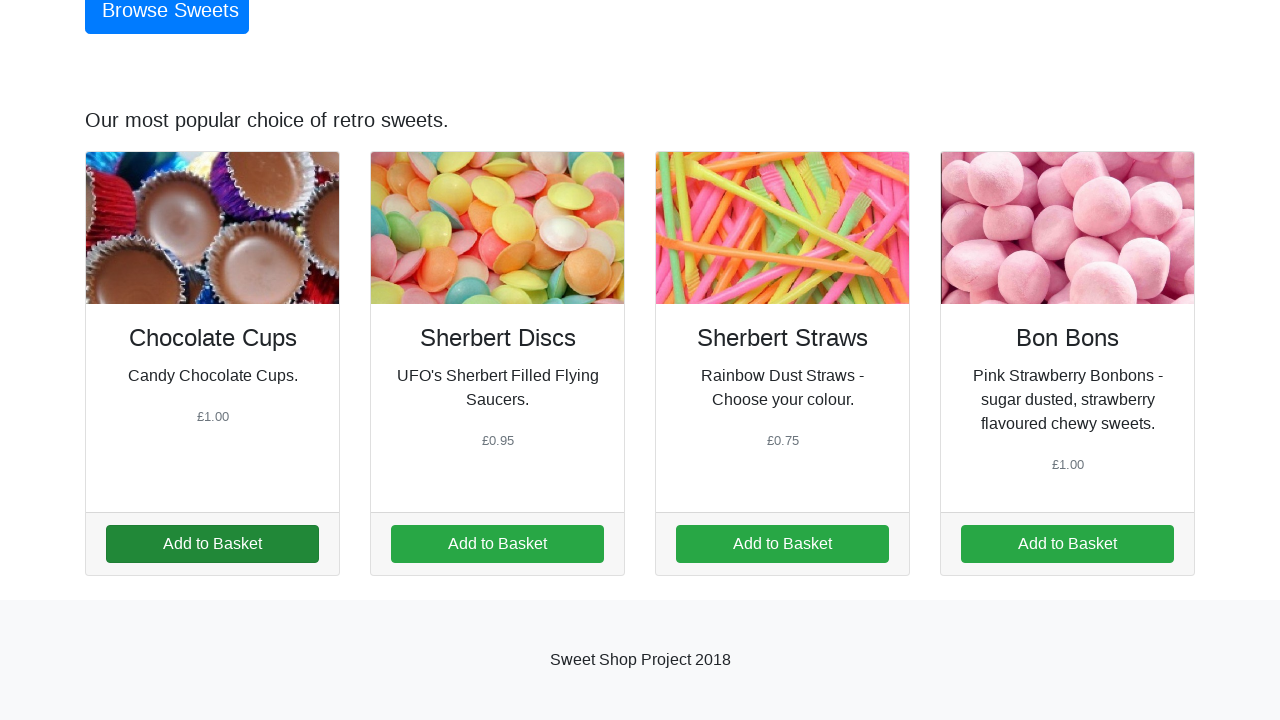